Tests drag and drop action by dragging element A onto element B

Starting URL: https://crossbrowsertesting.github.io/drag-and-drop

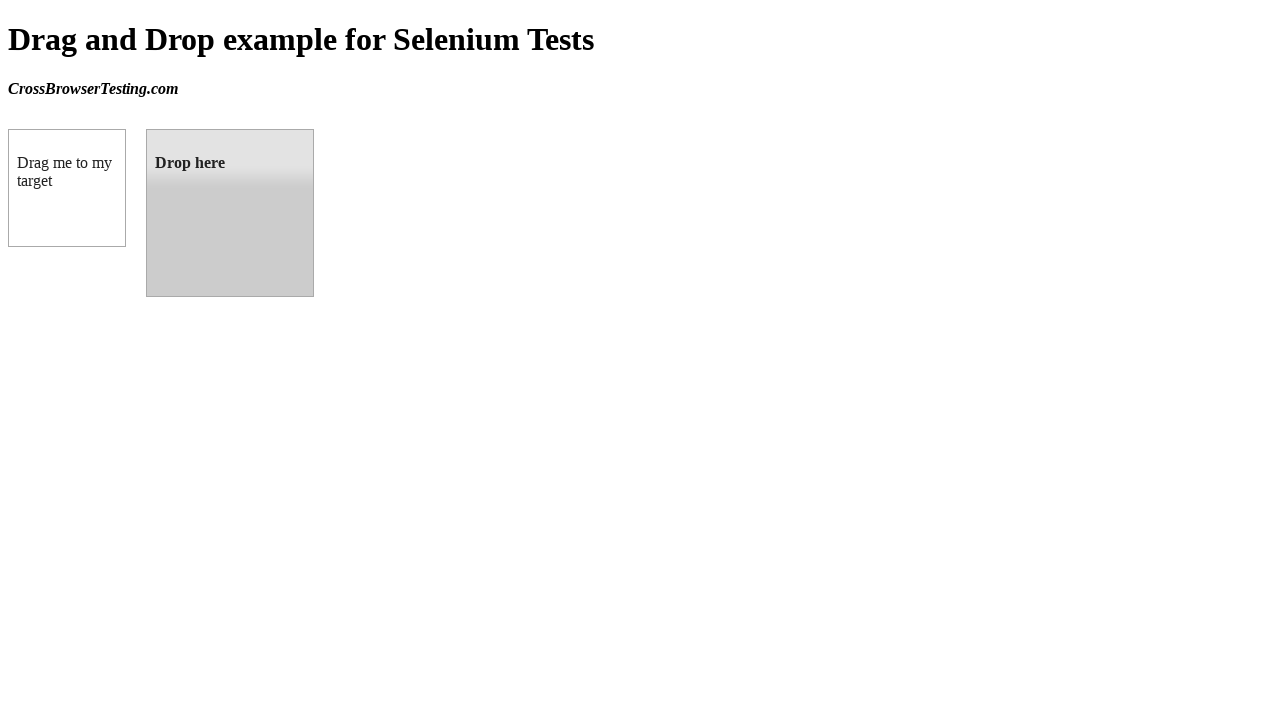

Located draggable element (source)
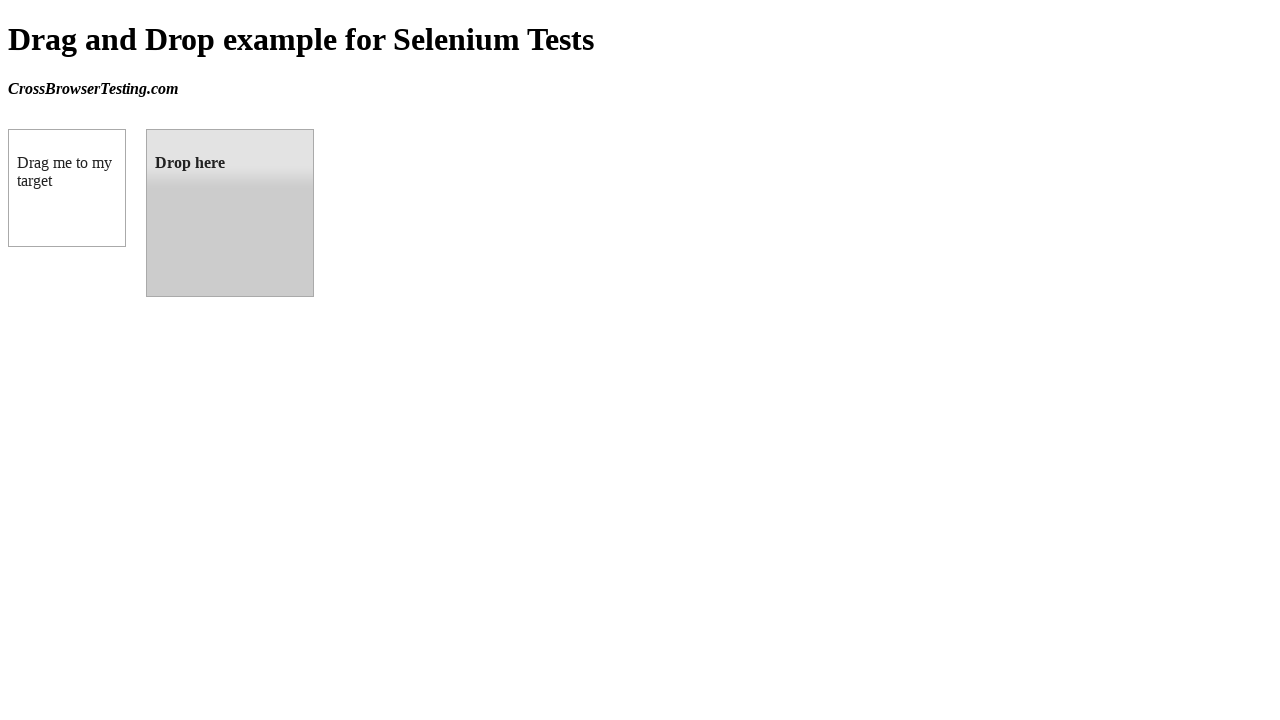

Located droppable element (target)
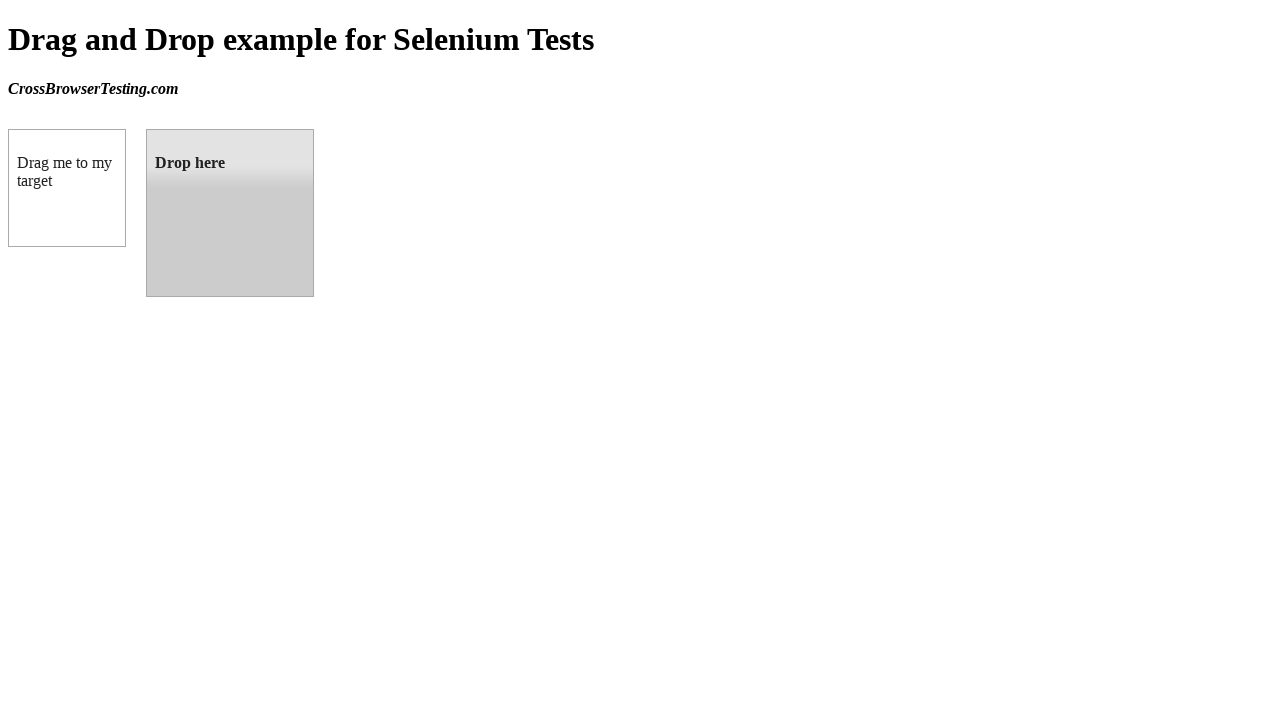

Dragged element A onto element B at (230, 213)
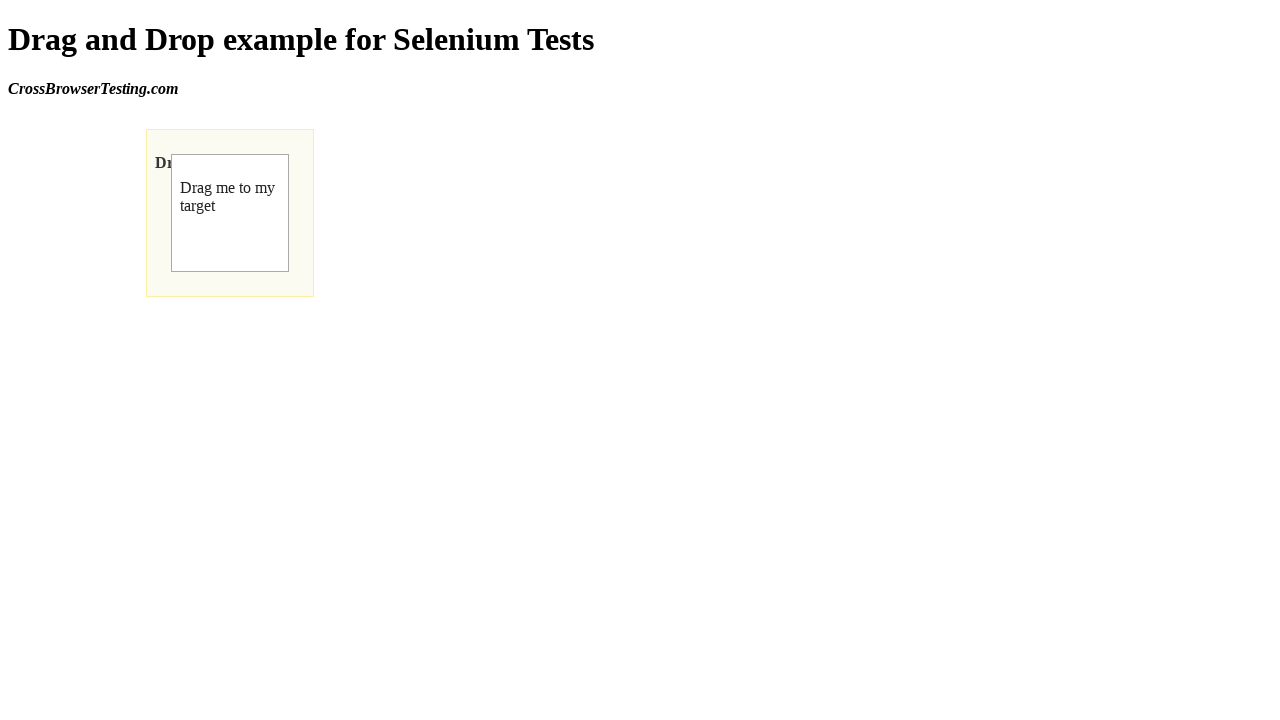

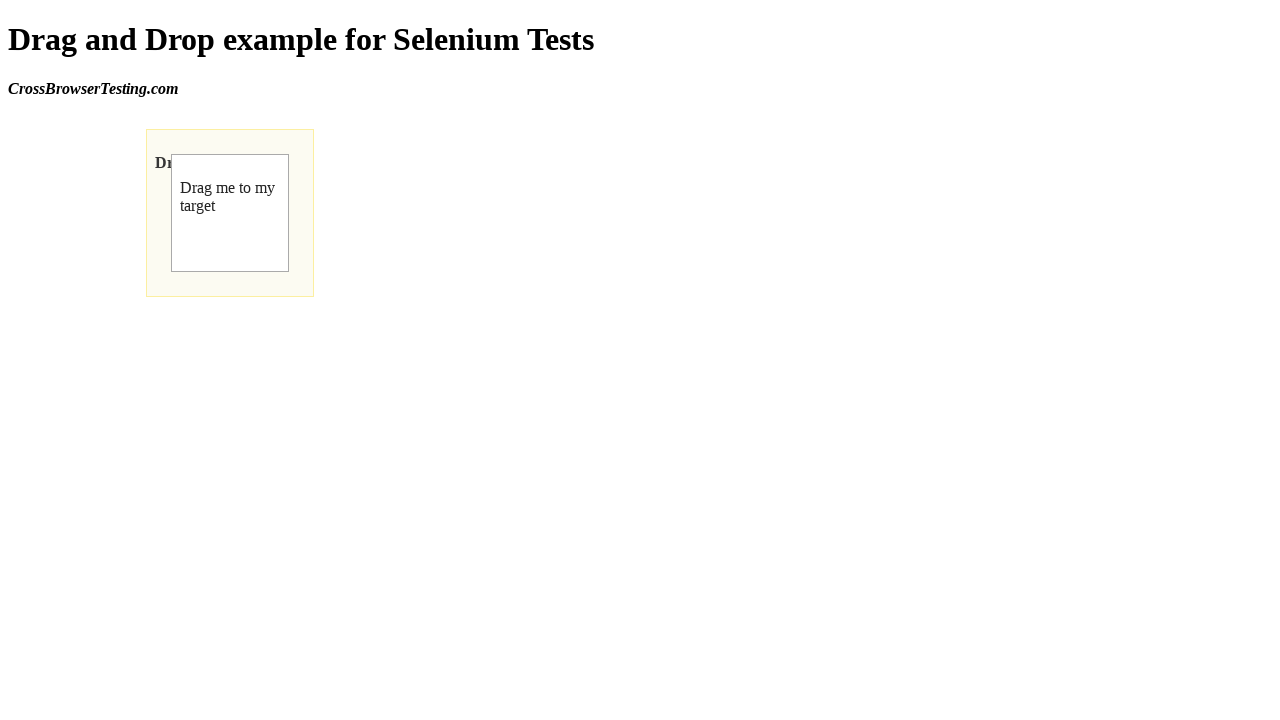